Tests calculator division functionality by entering 12/3 and verifying the result equals 4

Starting URL: https://safatelli.github.io/tp-test-logiciel/assets/calc.html

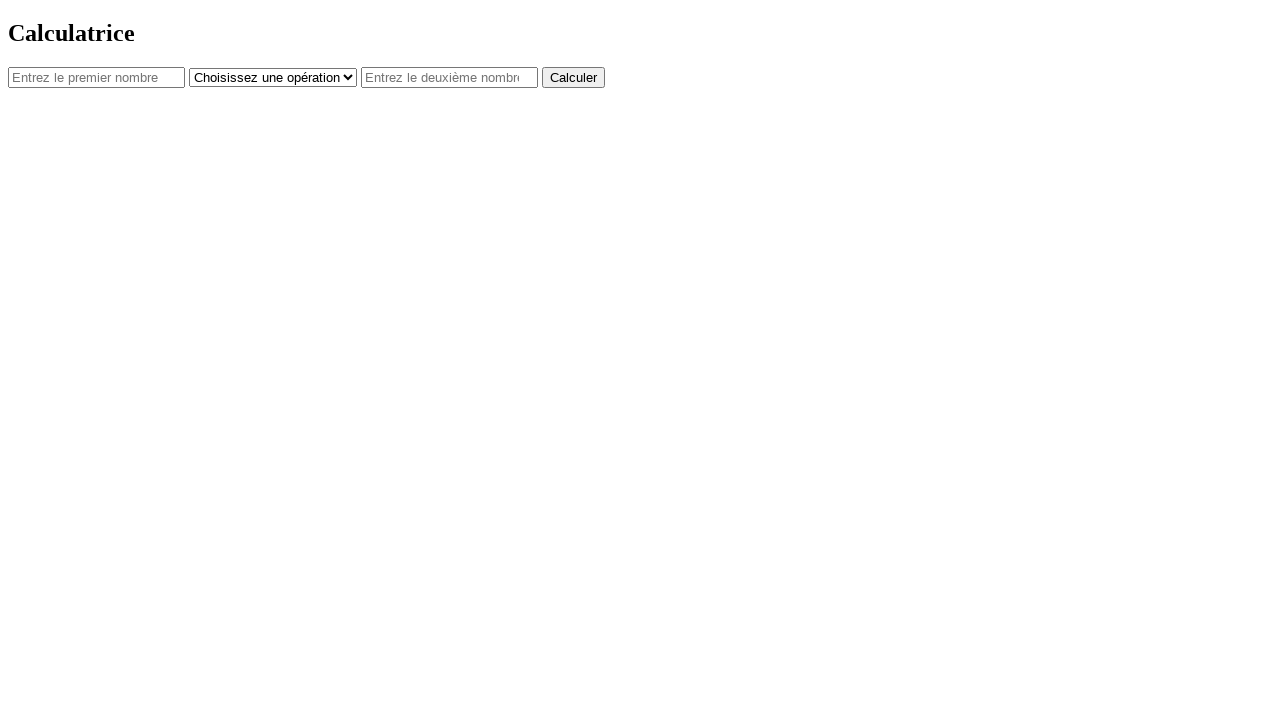

Clicked first number field at (96, 77) on #num1
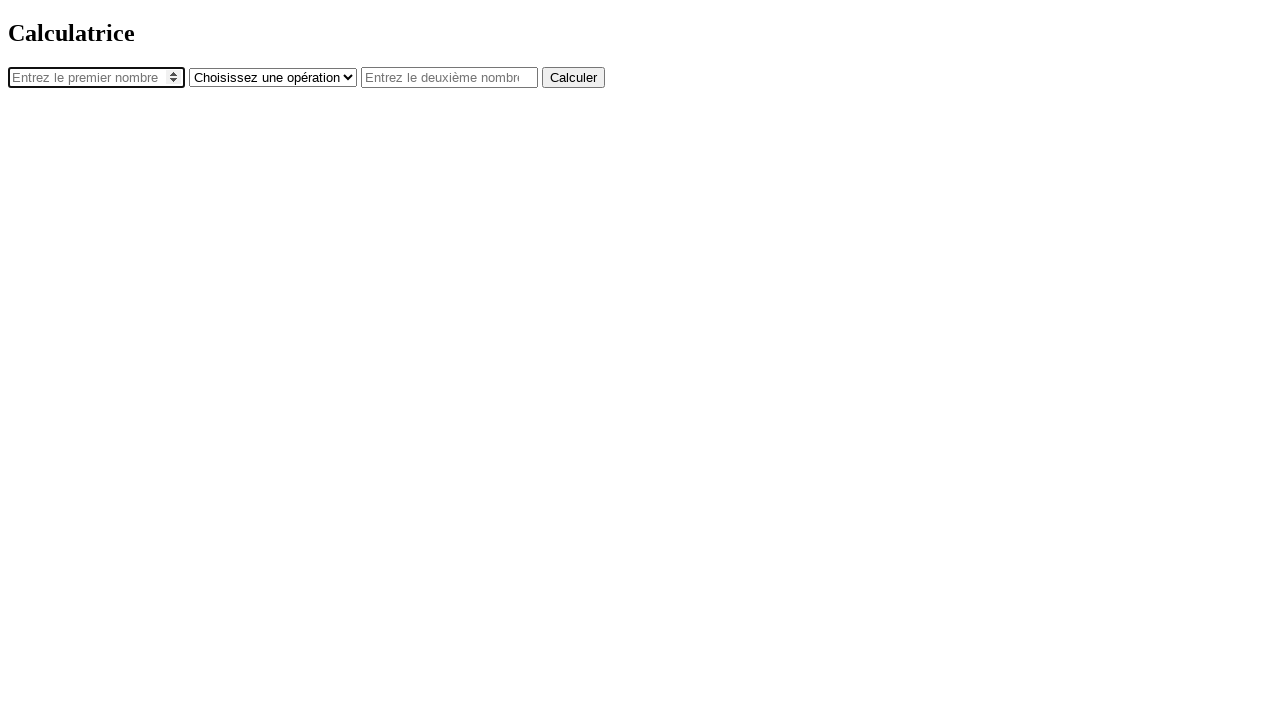

Filled first number field with '12' on #num1
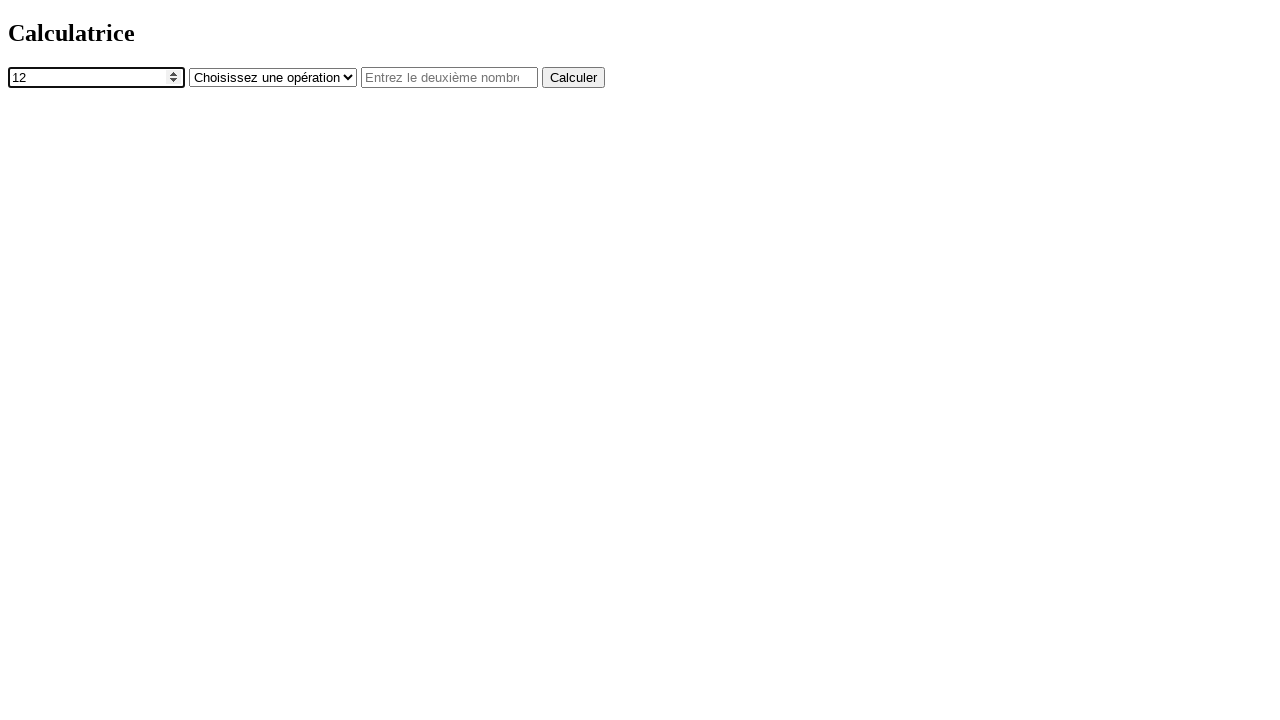

Clicked operator dropdown at (273, 77) on #operator
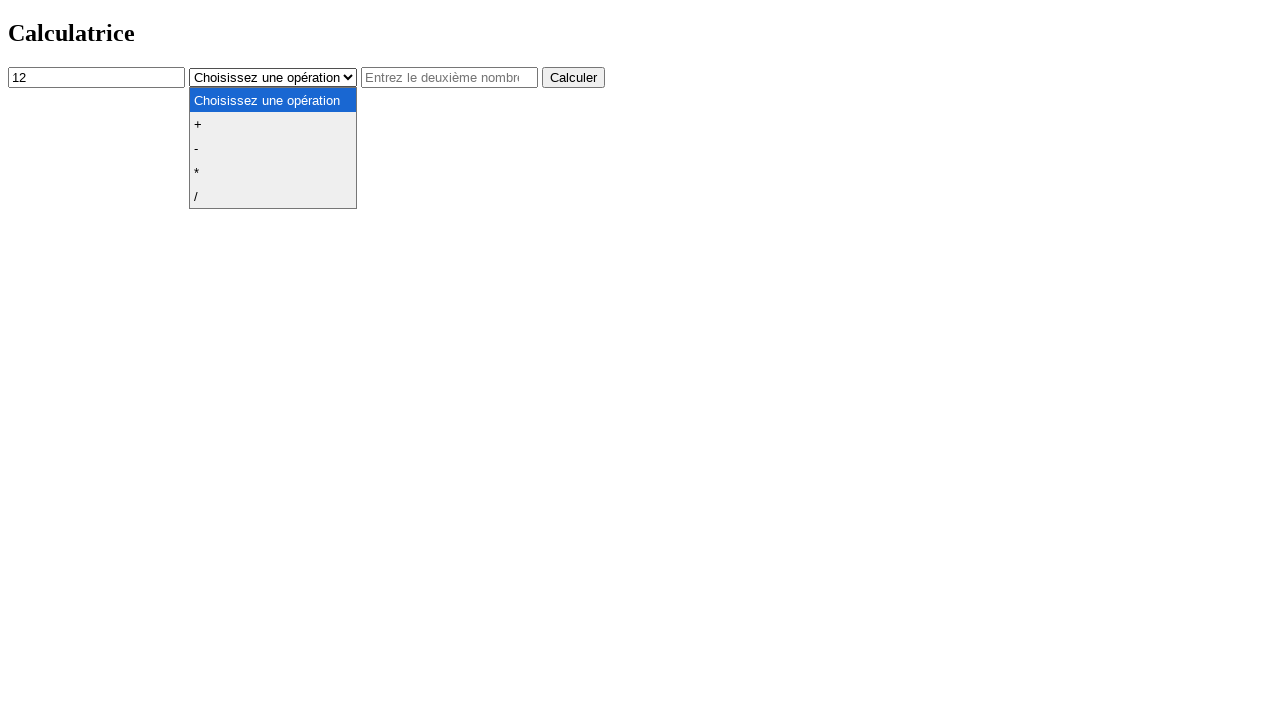

Selected division operator '/' on #operator
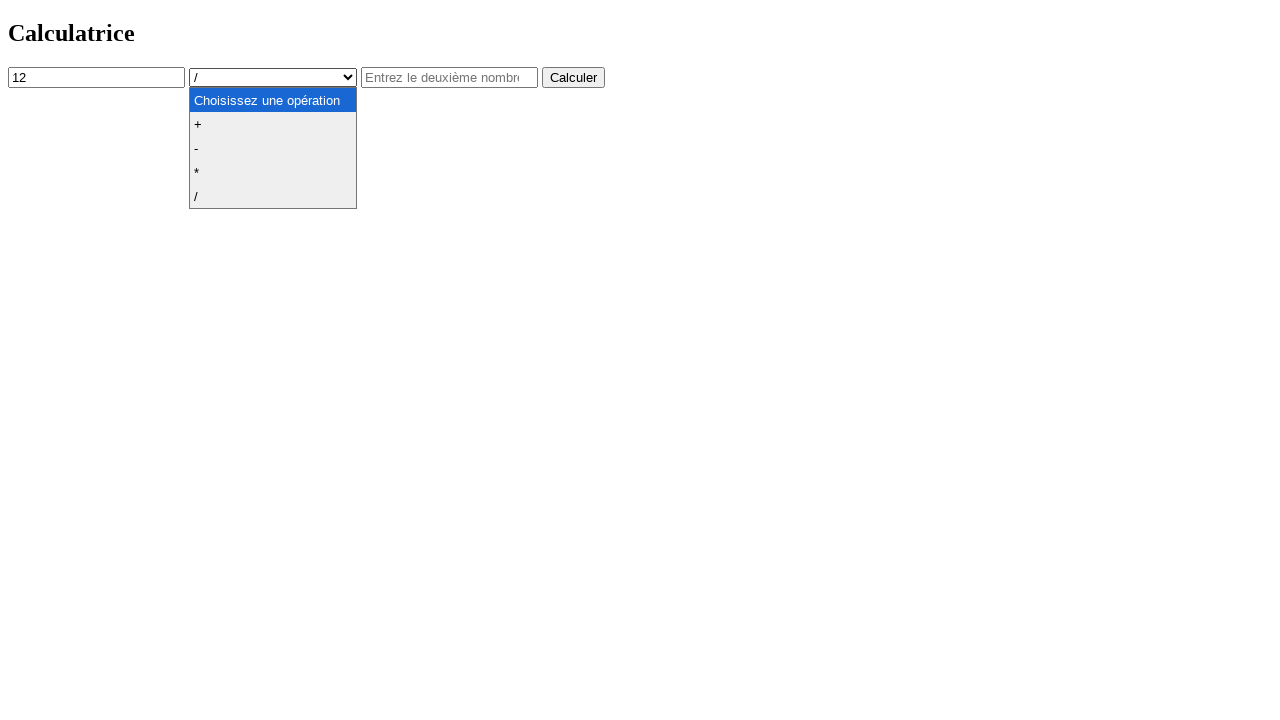

Clicked second number field at (450, 77) on #num2
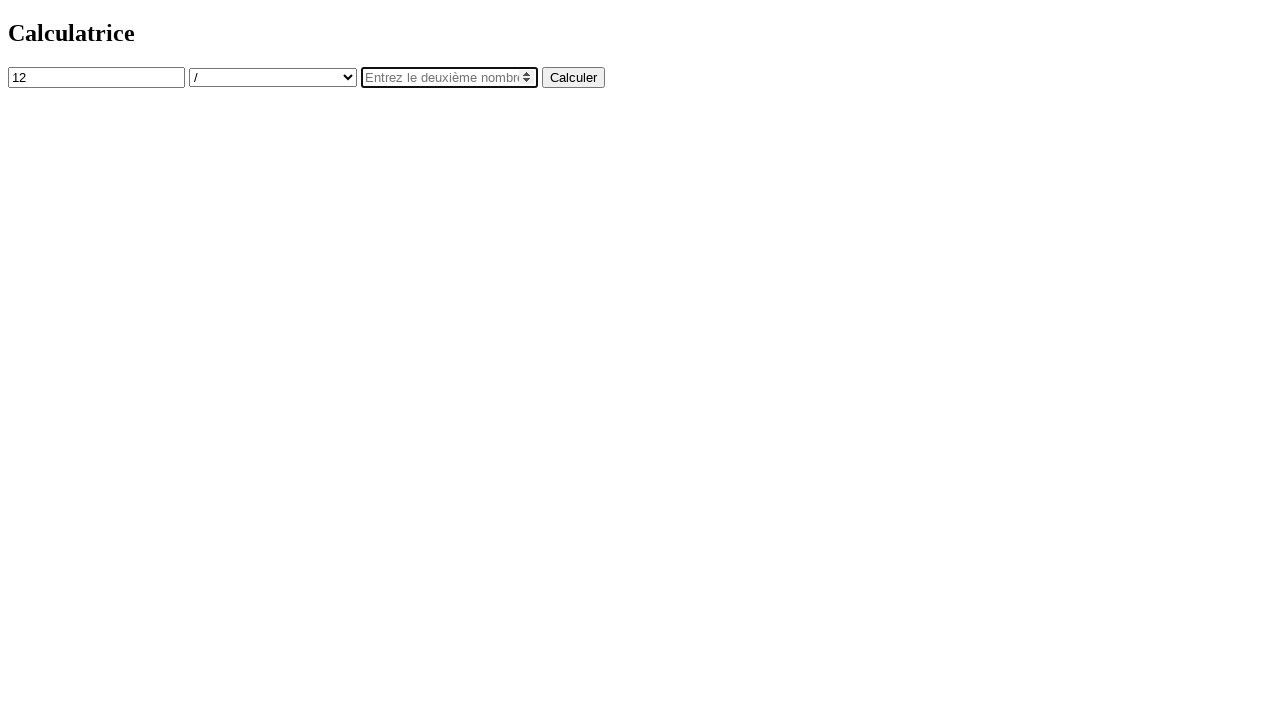

Filled second number field with '3' on #num2
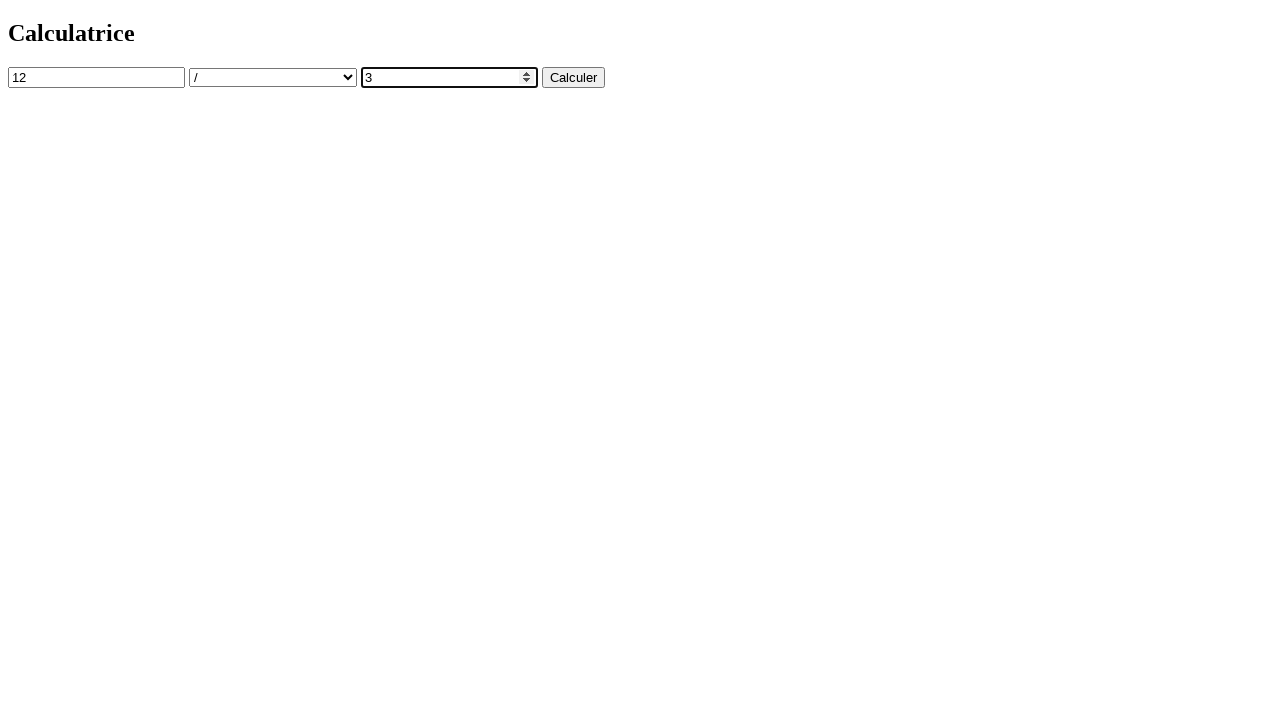

Clicked calculate button at (574, 77) on button
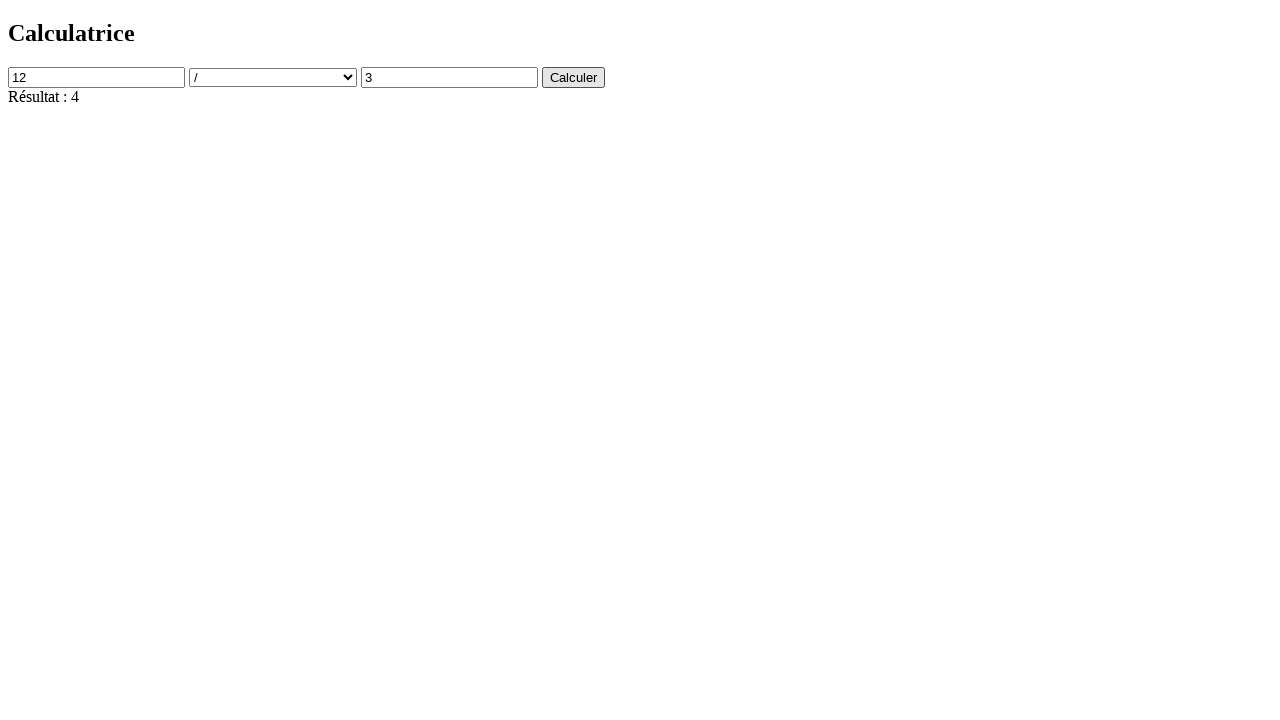

Result element loaded successfully
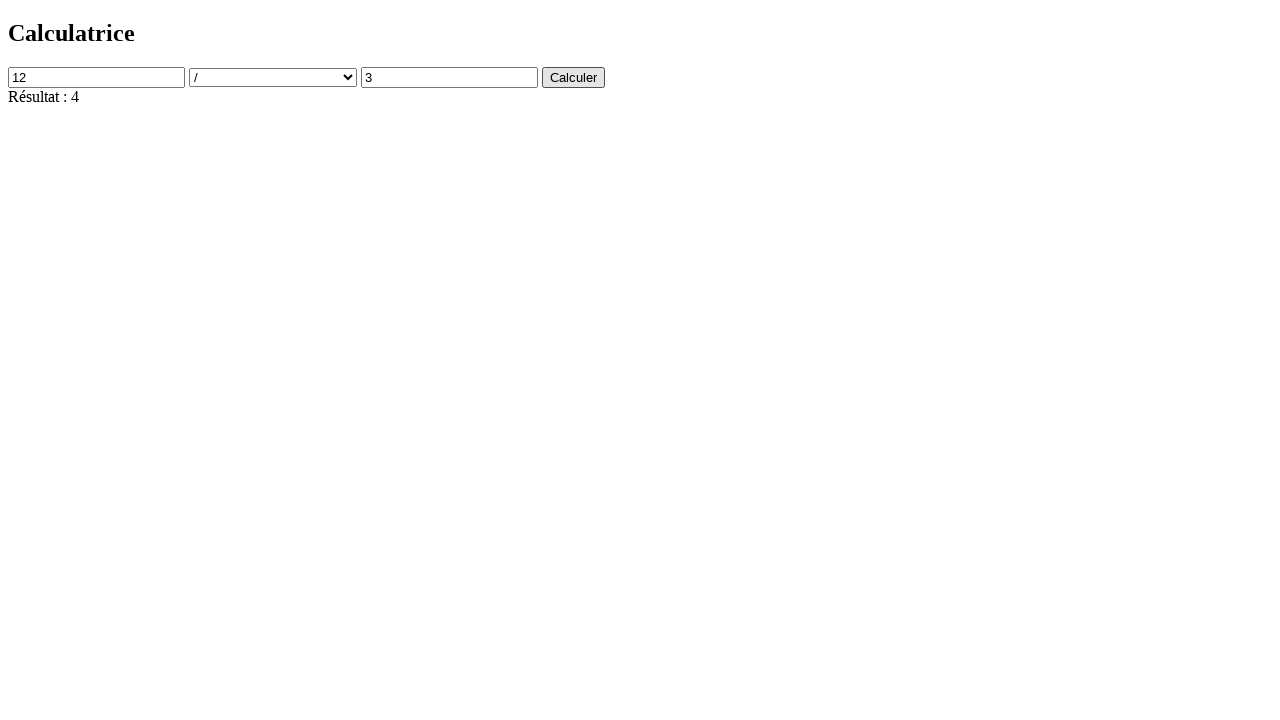

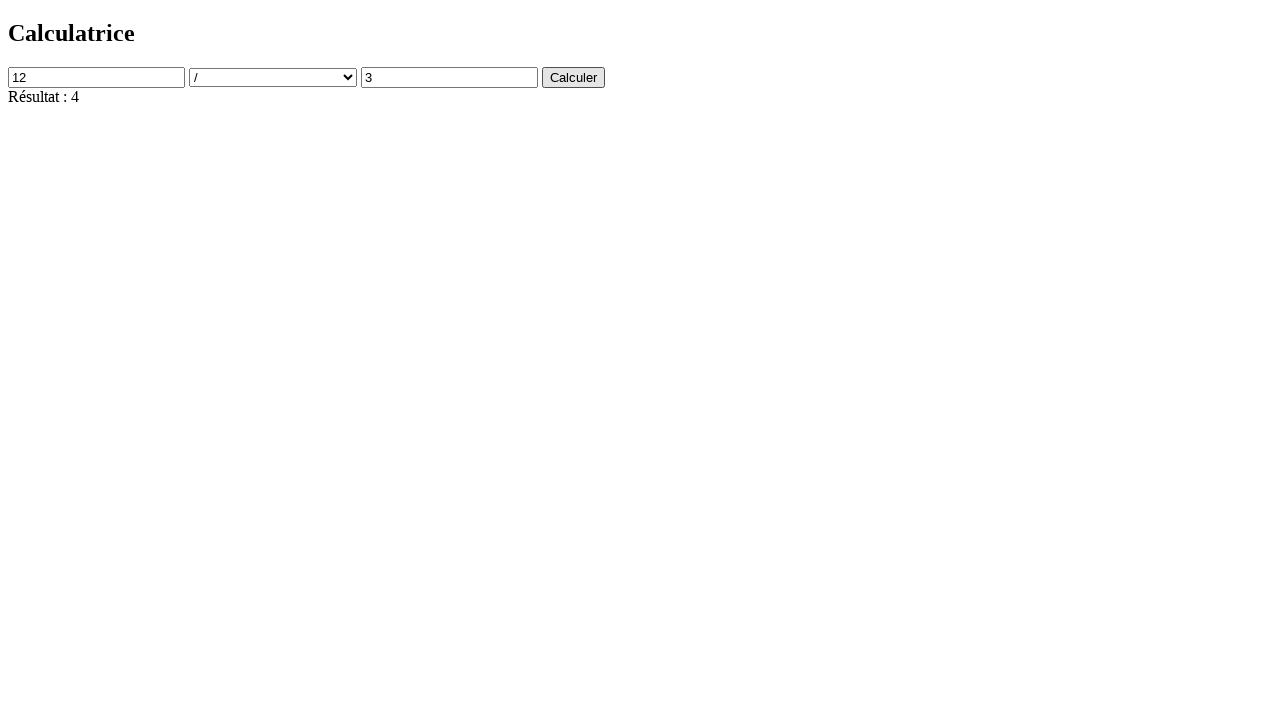